Tests the radio button functionality on DemoQA by navigating to the radio button section and selecting the 'Yes' option.

Starting URL: https://demoqa.com

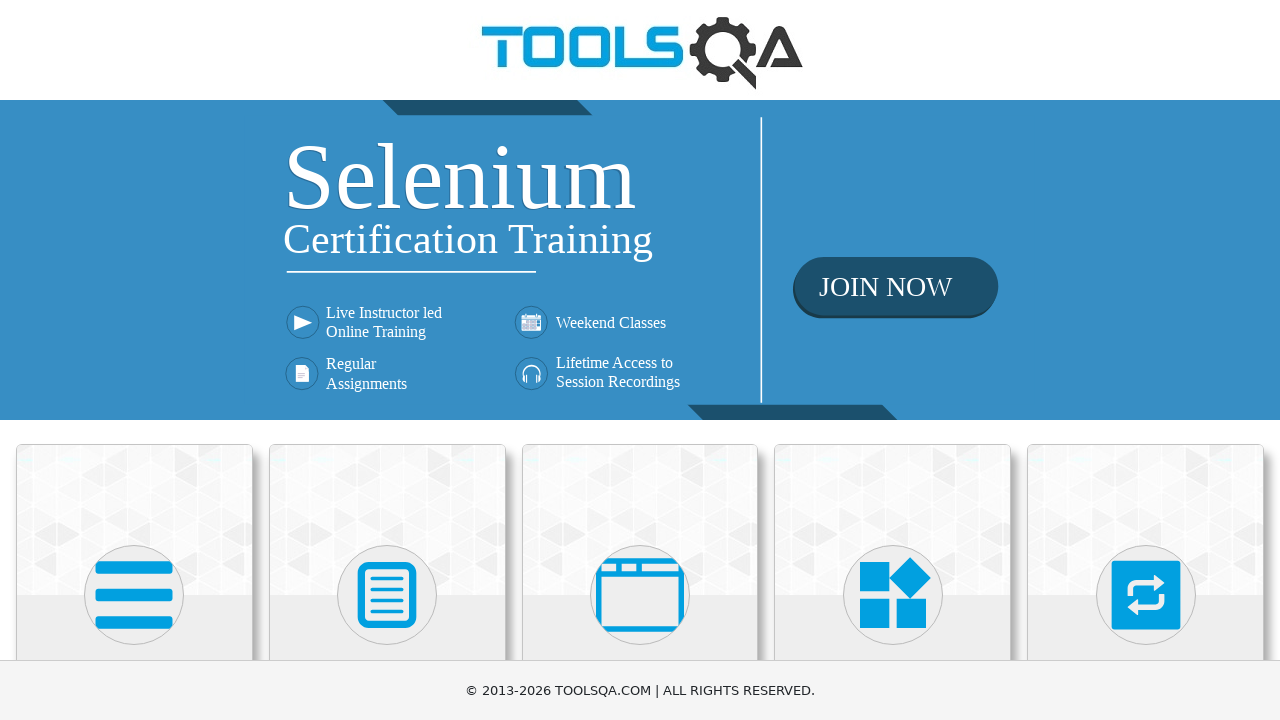

Clicked on the Elements card to expand the menu at (134, 520) on .card.mt-4.top-card >> nth=0
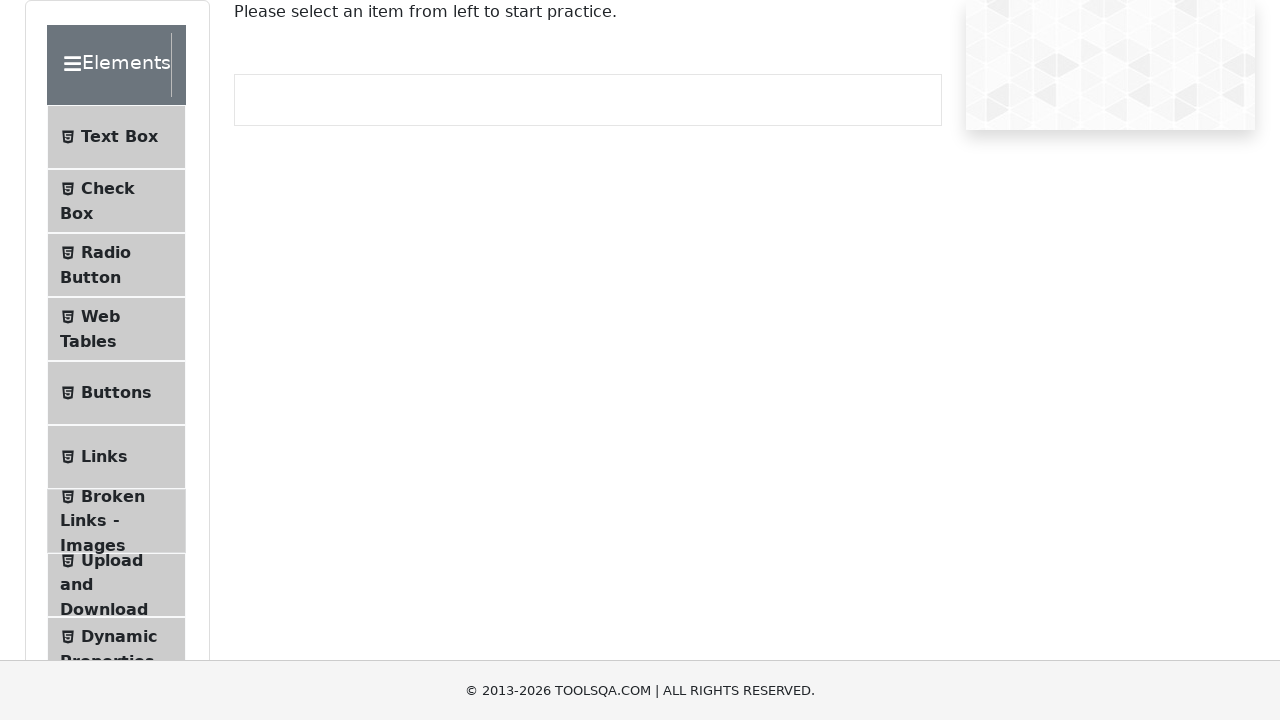

Clicked on Radio Button menu item at (116, 265) on #item-2
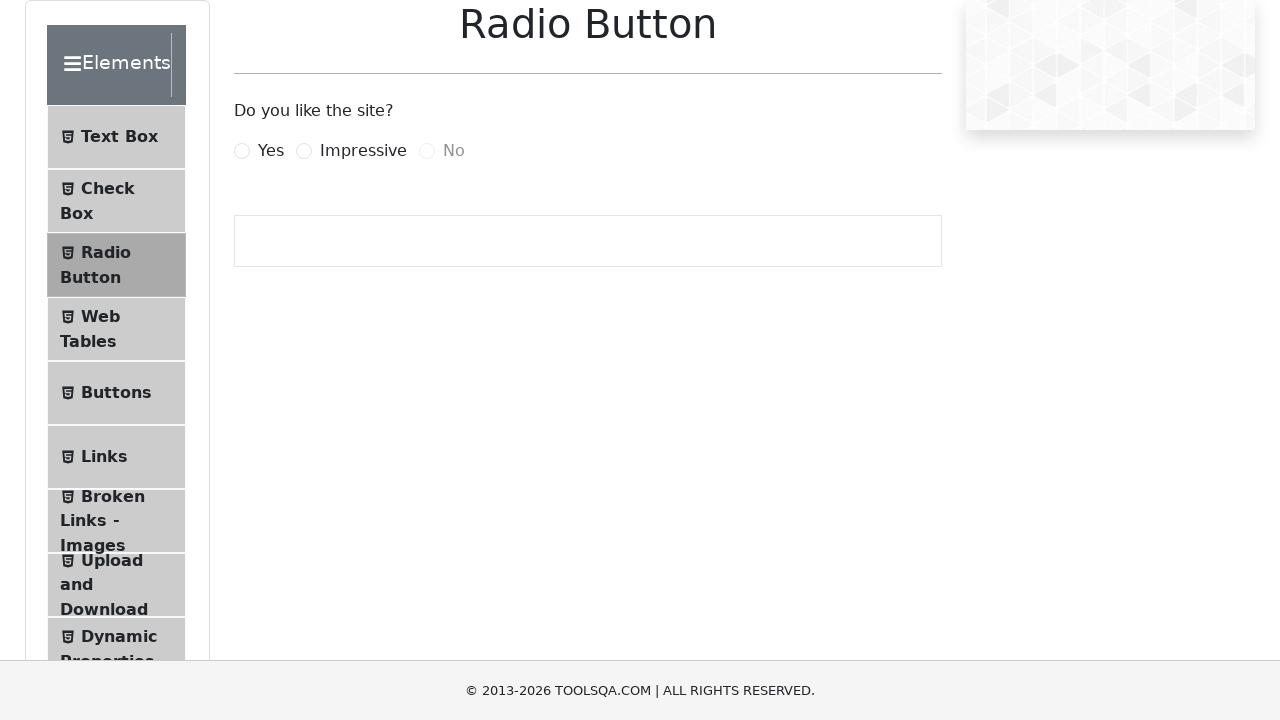

Radio button 'Yes' element loaded and became visible
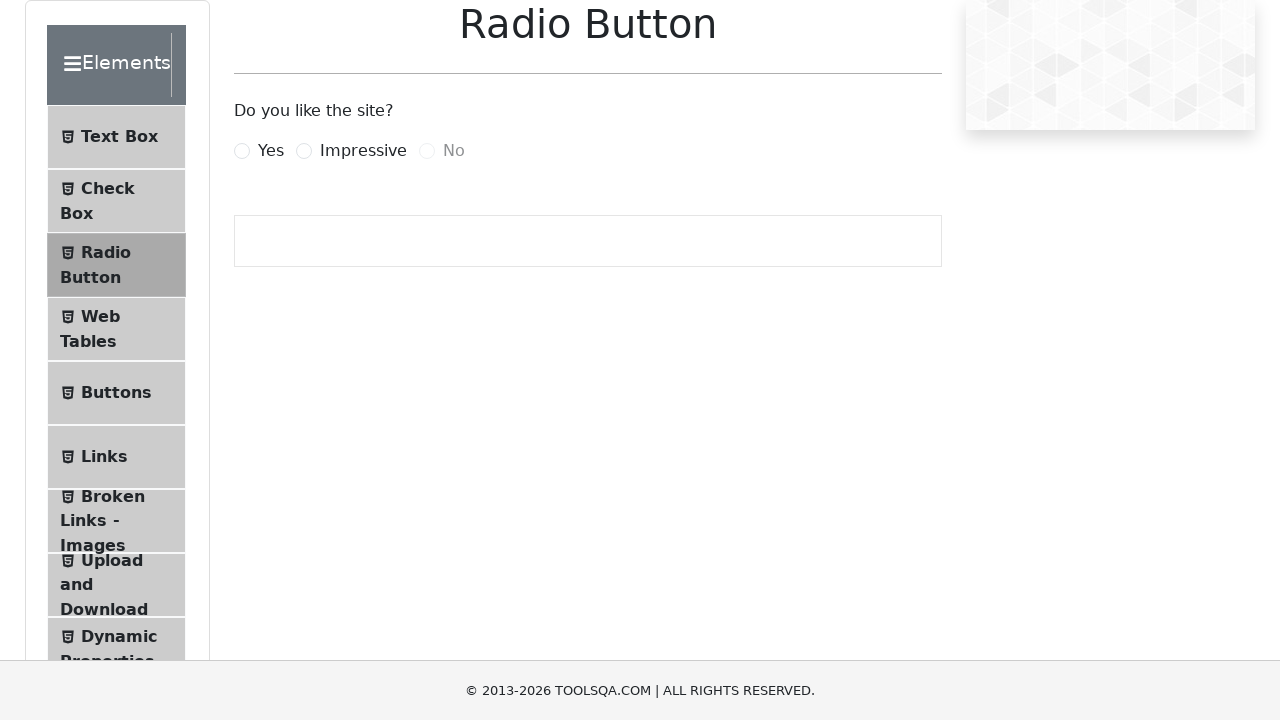

Selected the 'Yes' radio button using JavaScript
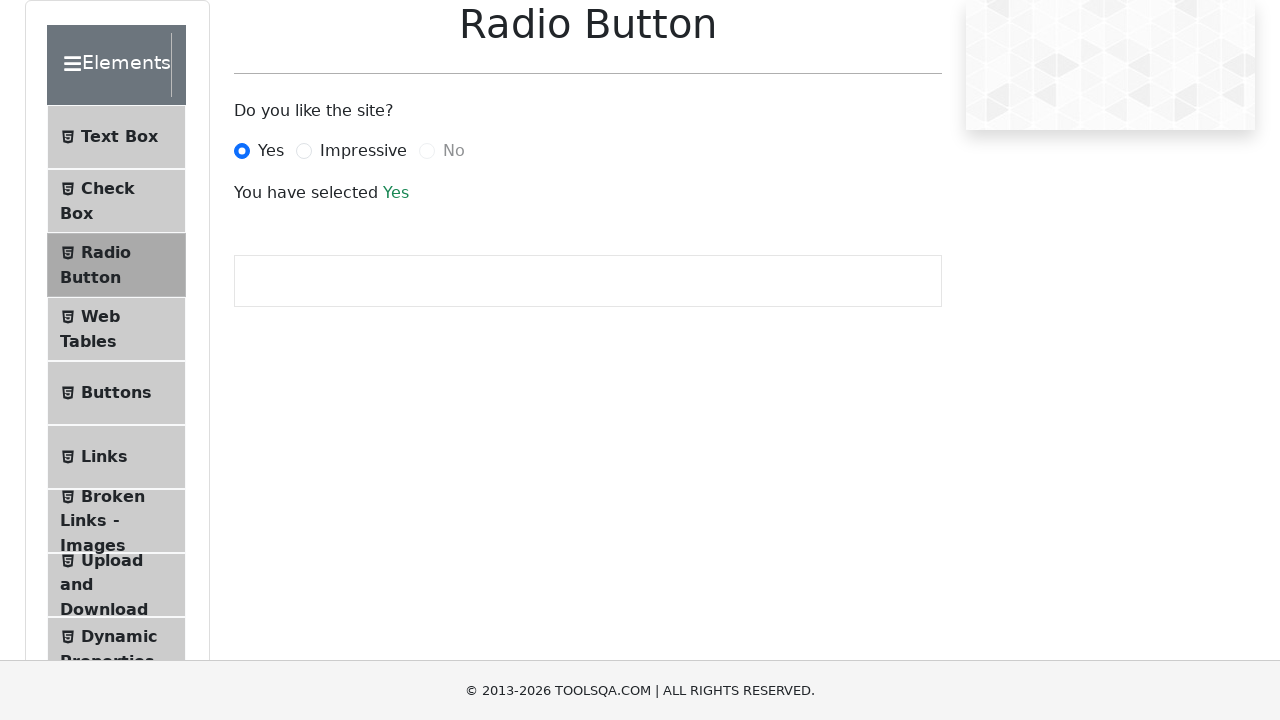

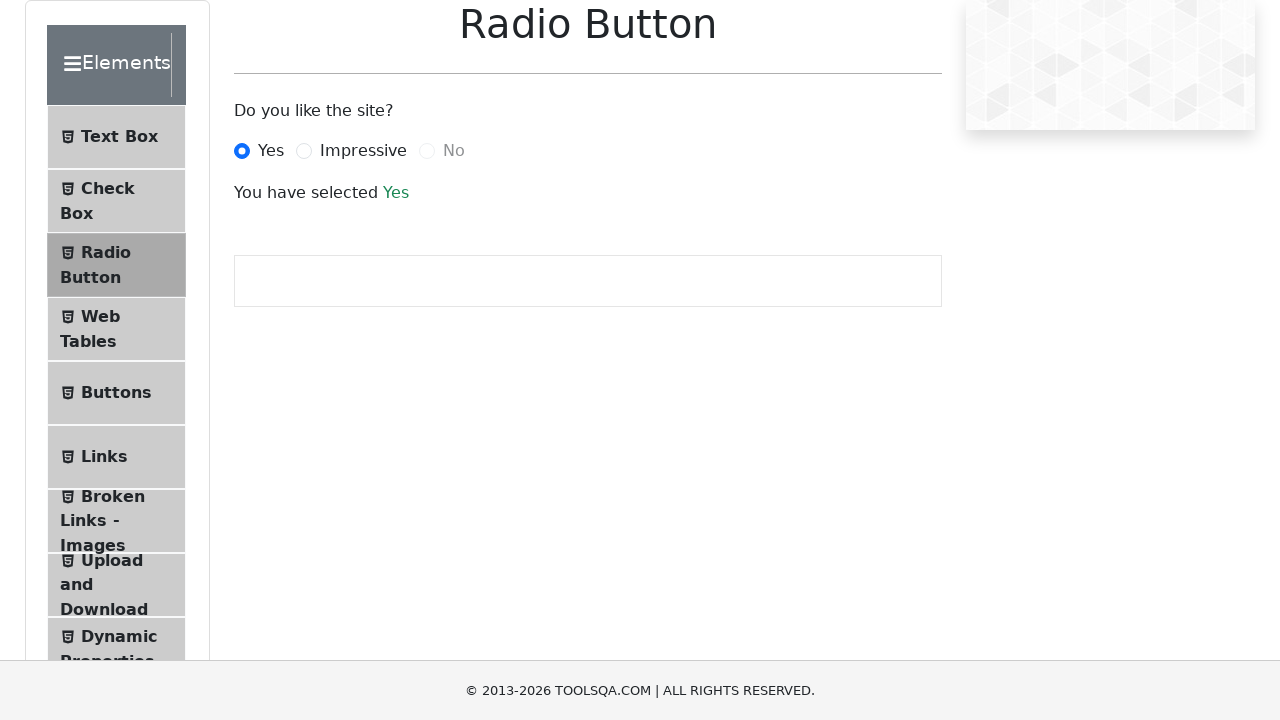